Tests dynamic controls page by interacting with a checkbox (clicking and removing it), then enabling a disabled input field and typing text into it.

Starting URL: https://the-internet.herokuapp.com/dynamic_controls

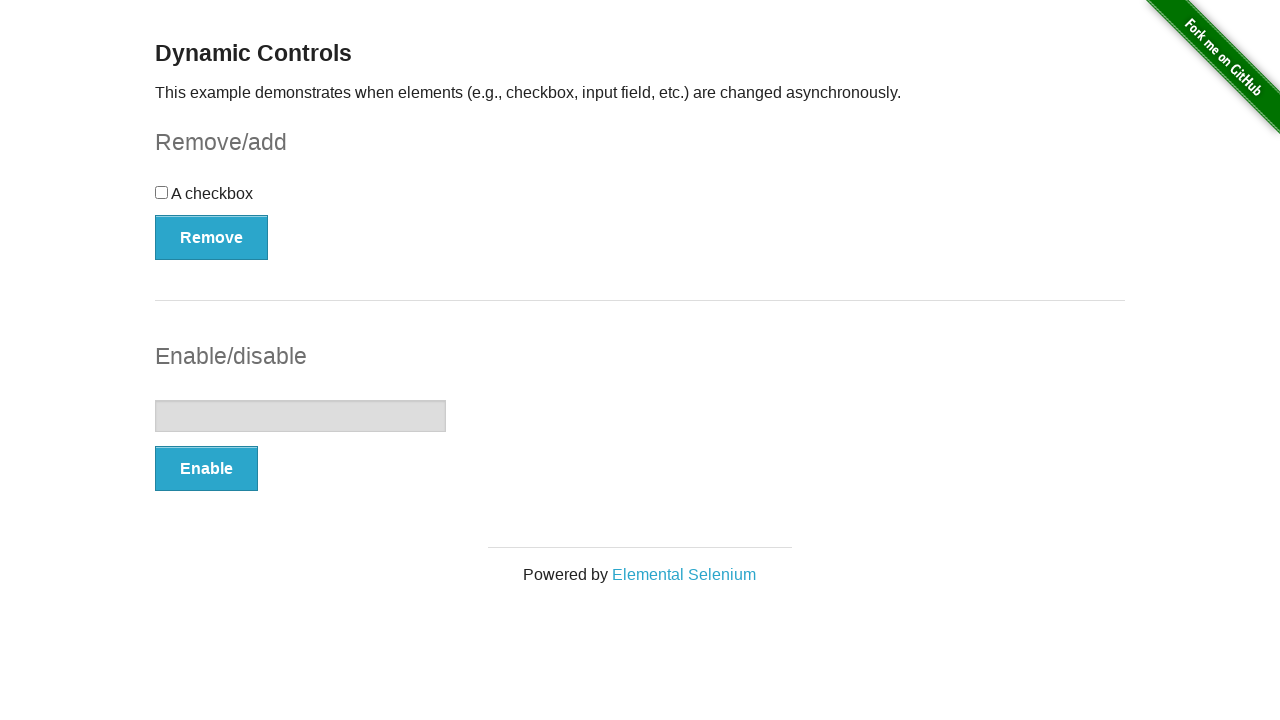

Located checkbox form element
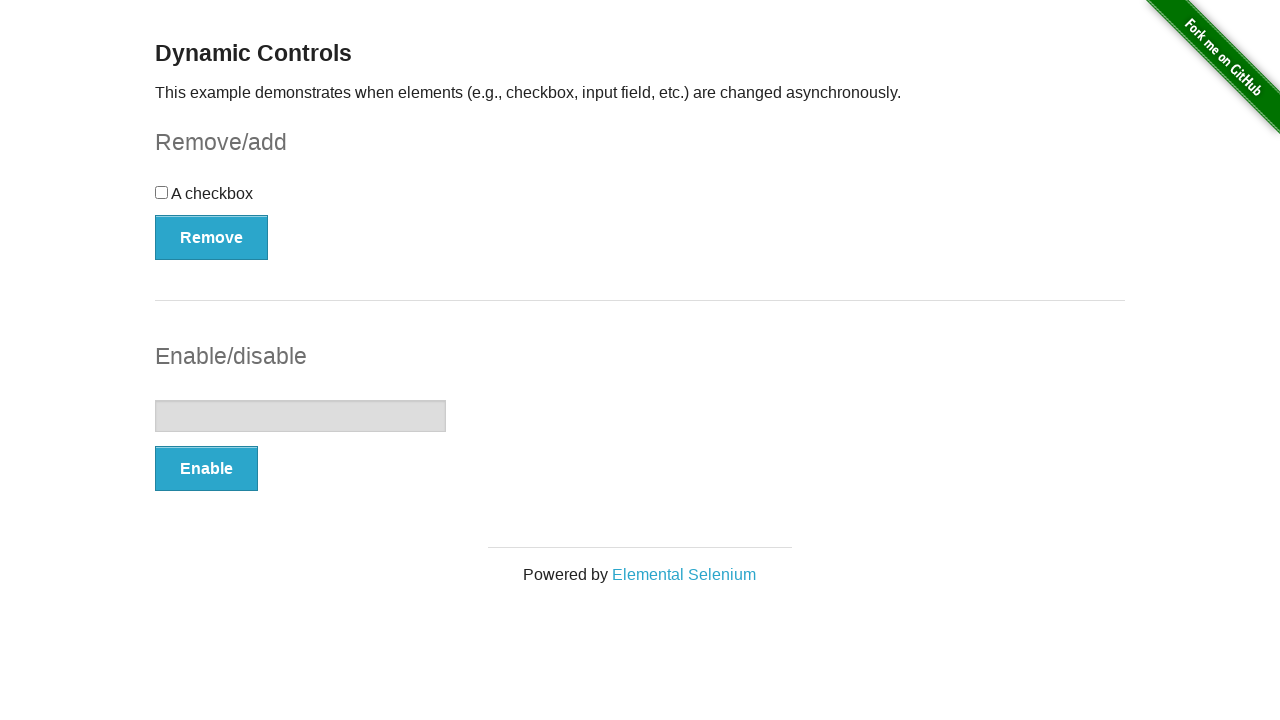

Located input form element
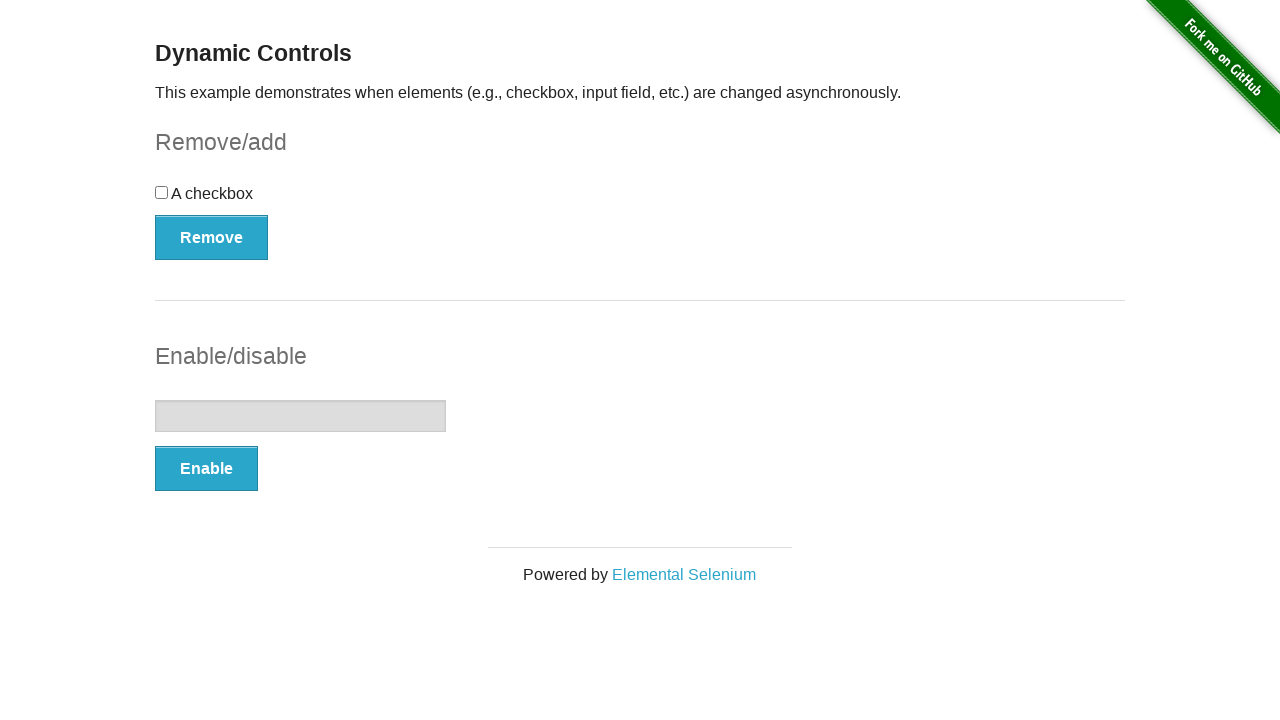

Located checkbox input element
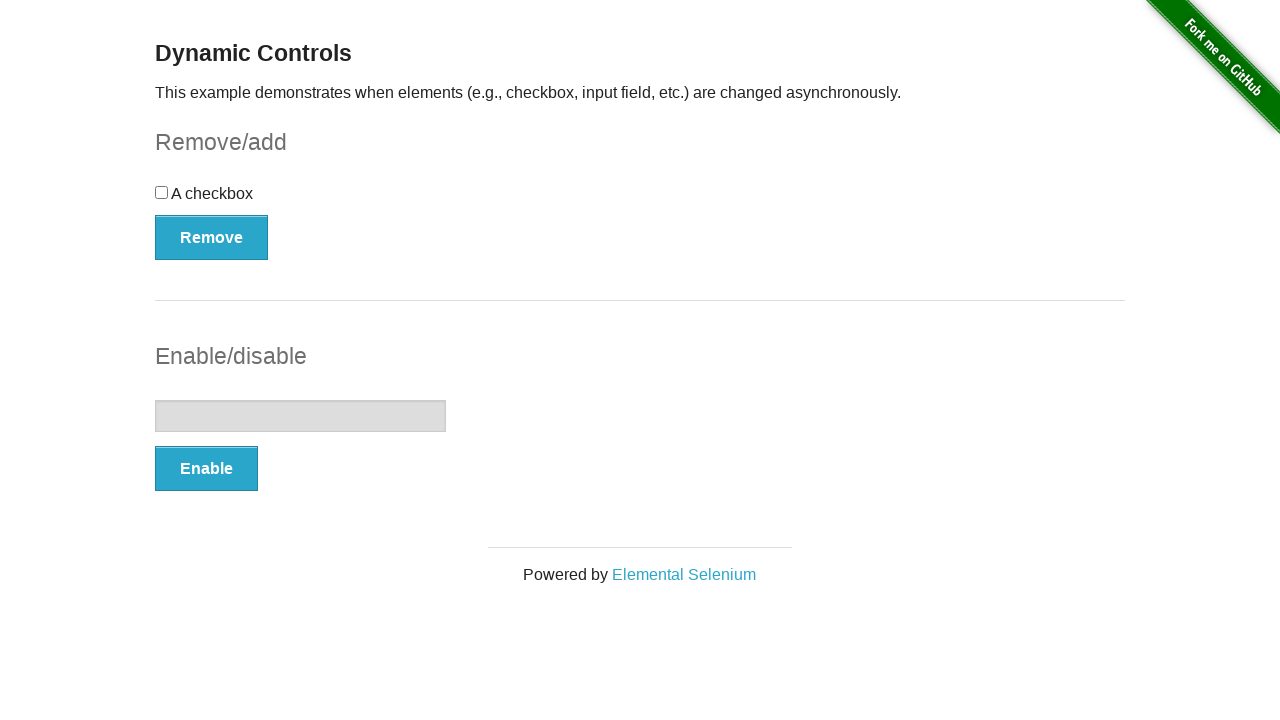

Clicked the checkbox to toggle it at (162, 192) on #checkbox-example >> input
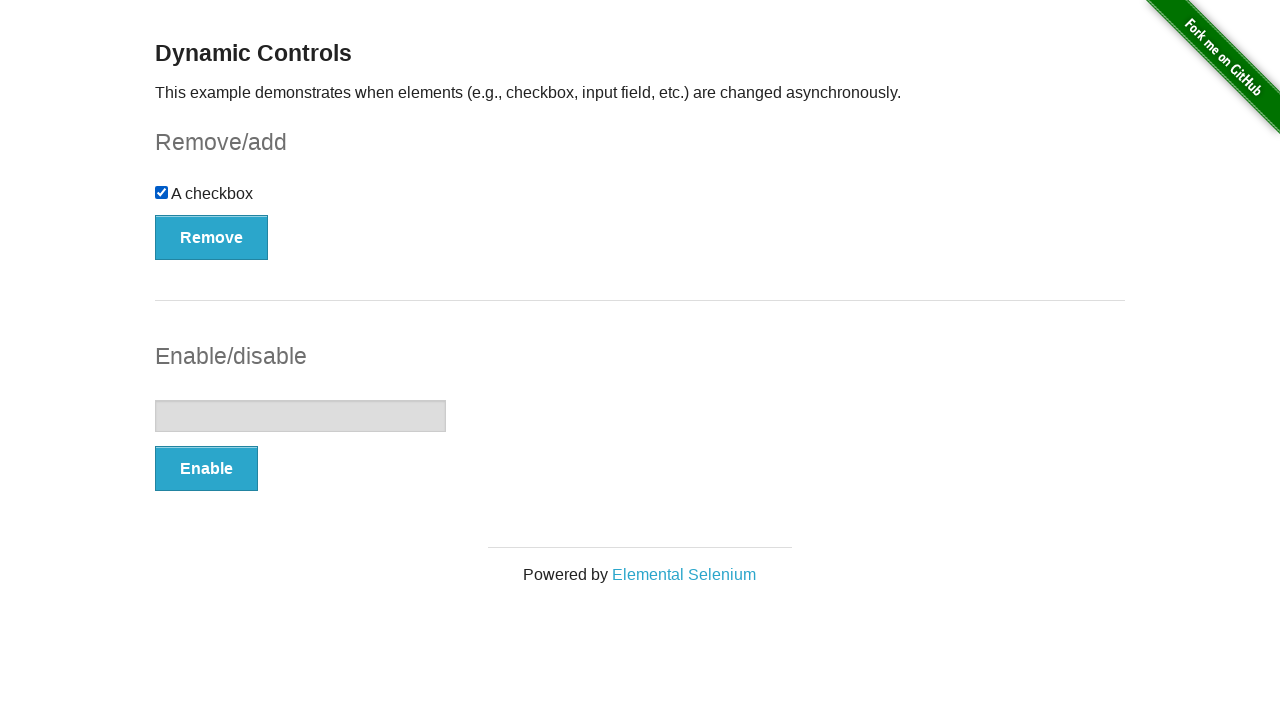

Located remove button for checkbox
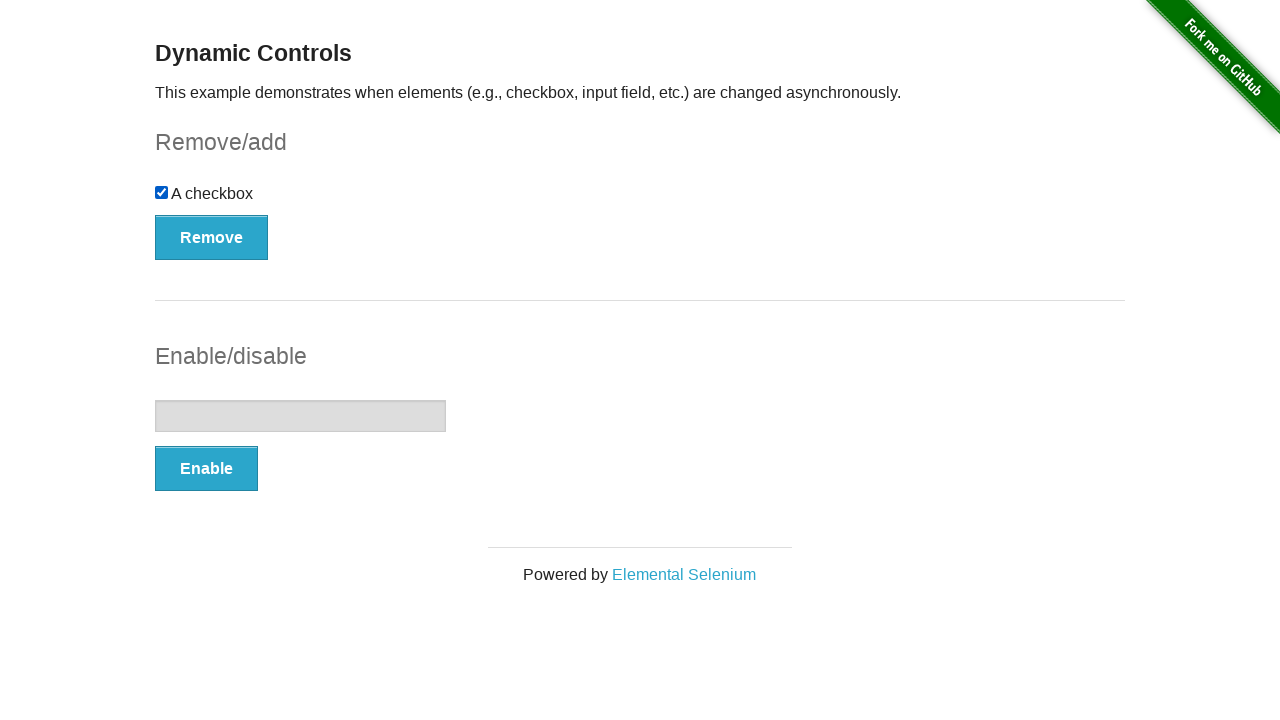

Clicked remove button to remove the checkbox at (212, 237) on #checkbox-example >> button
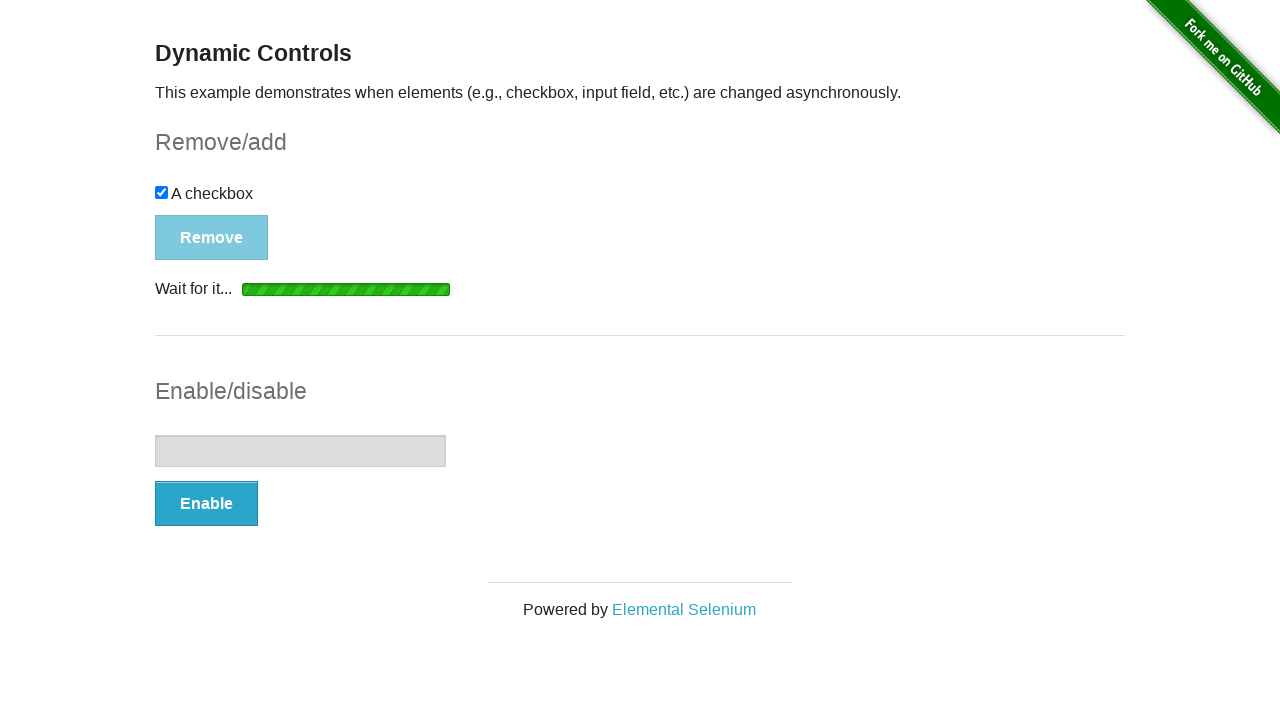

Checkbox input element removed and no longer visible
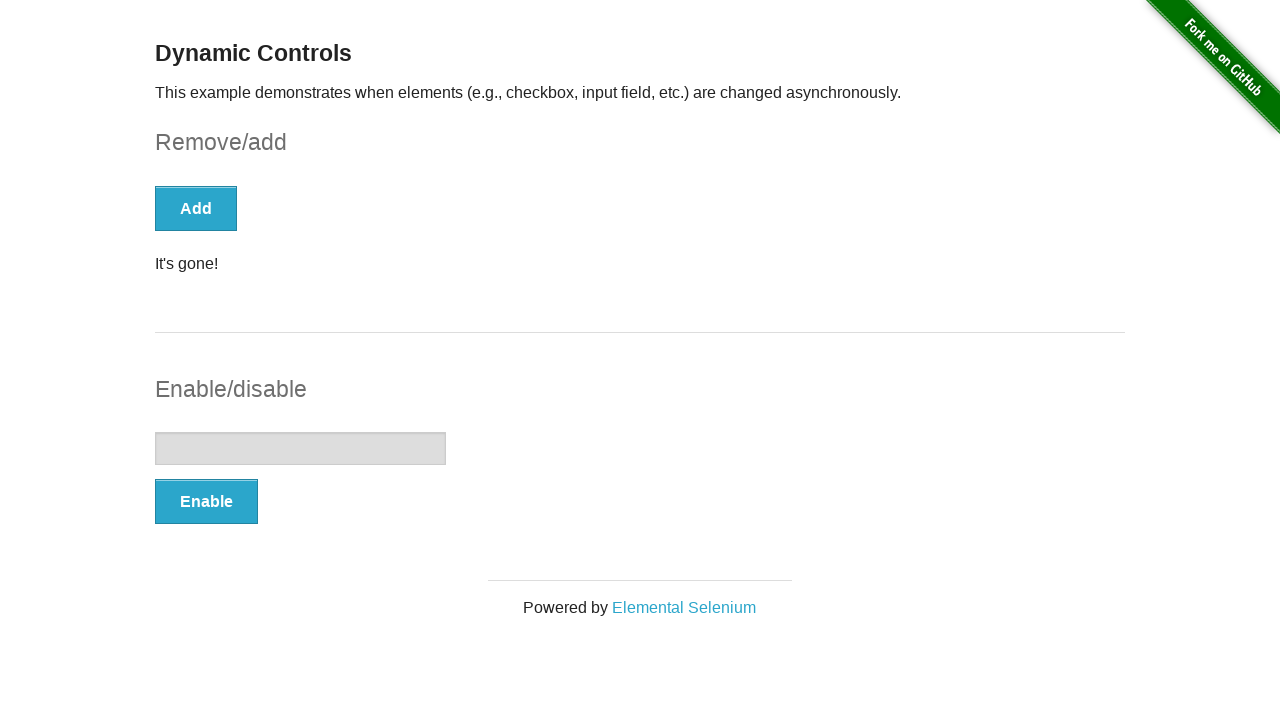

Located enable button for input field
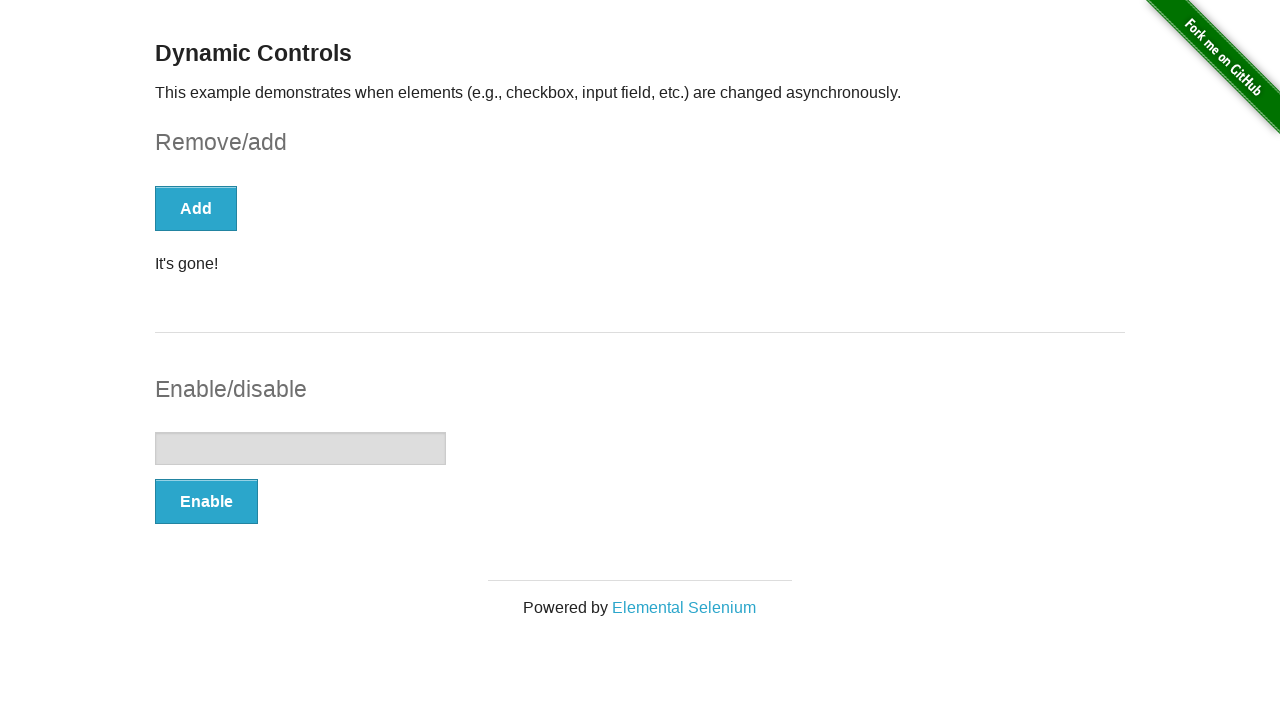

Located text input field
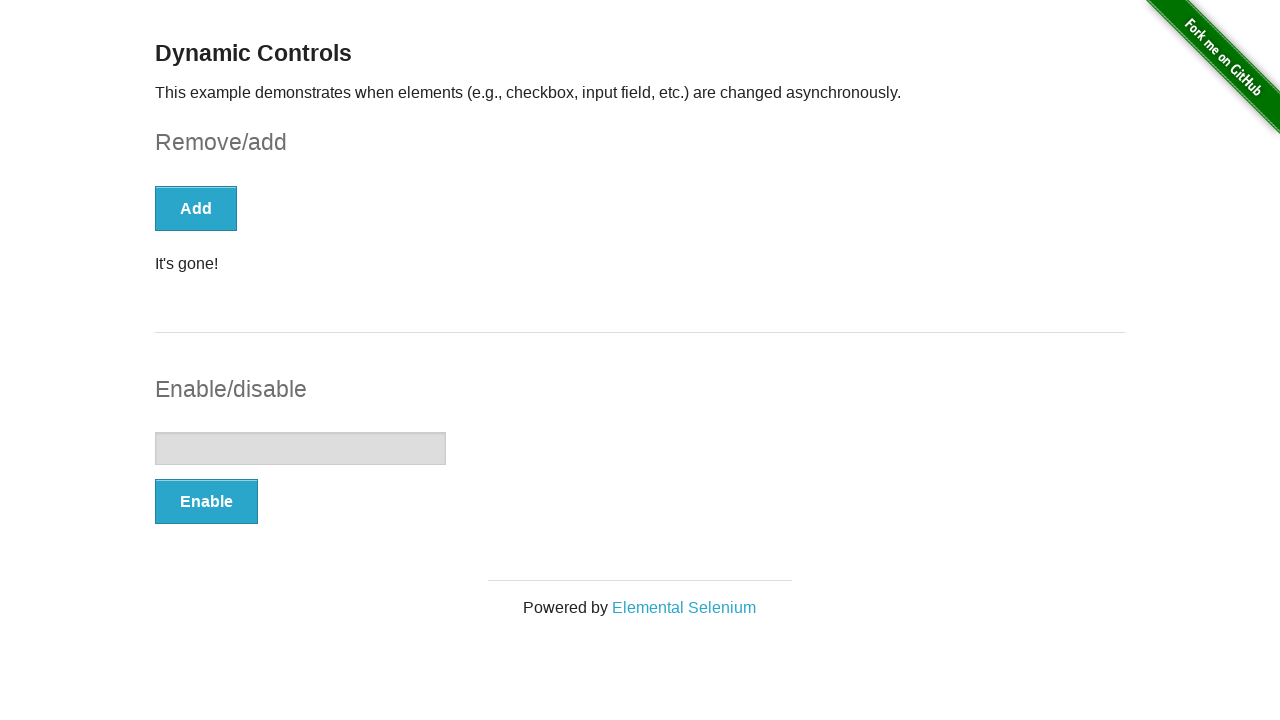

Clicked enable button to enable the input field at (206, 501) on #input-example >> button
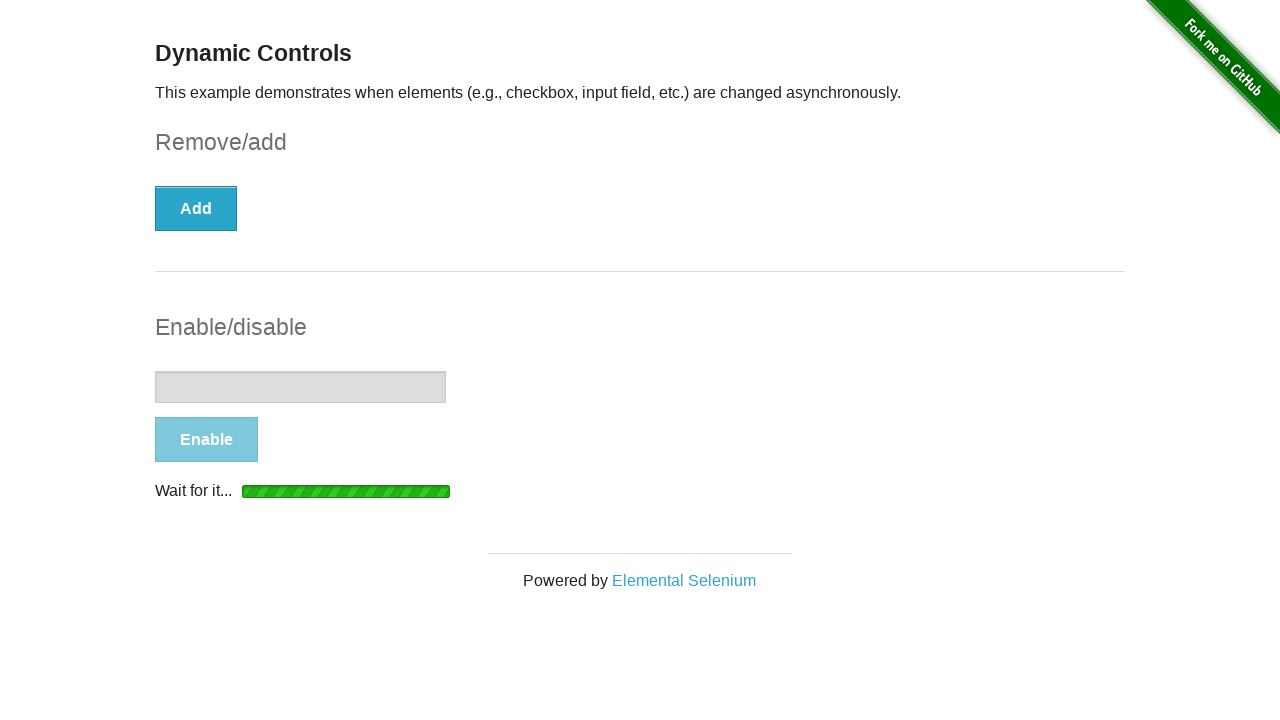

Input field is now enabled and ready for text entry
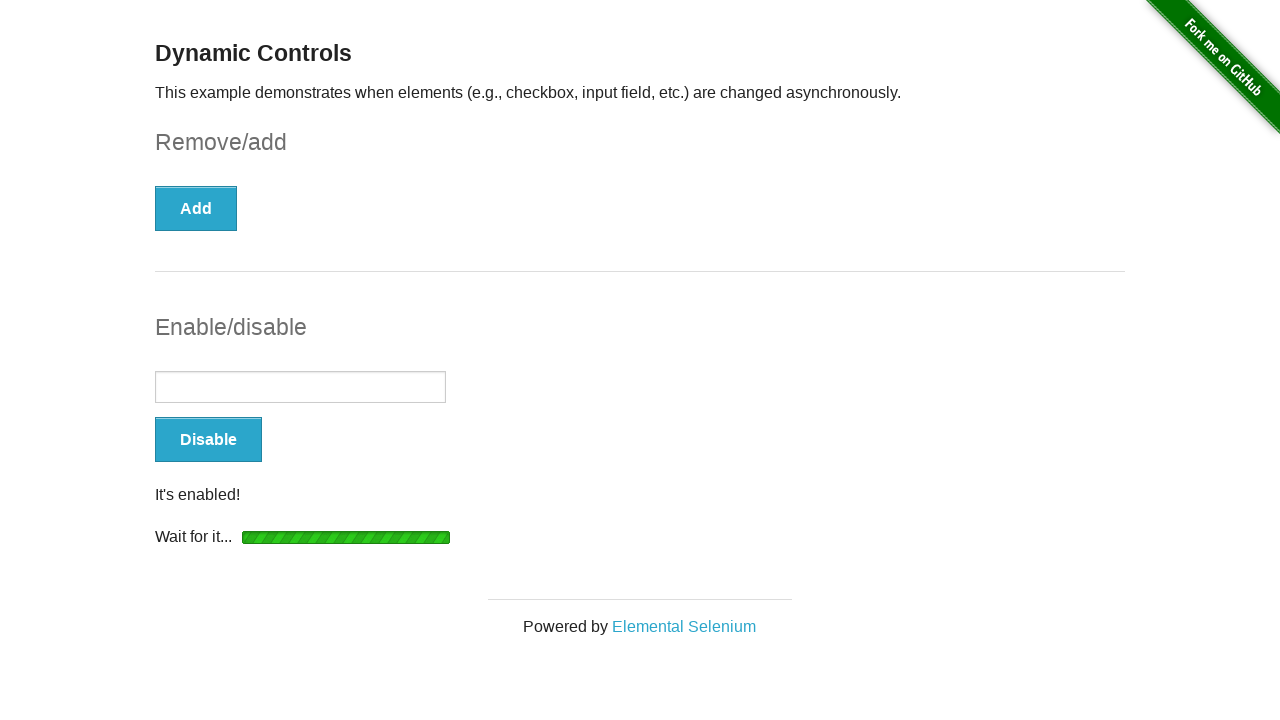

Typed 'Something....' into the enabled input field on #input-example >> input
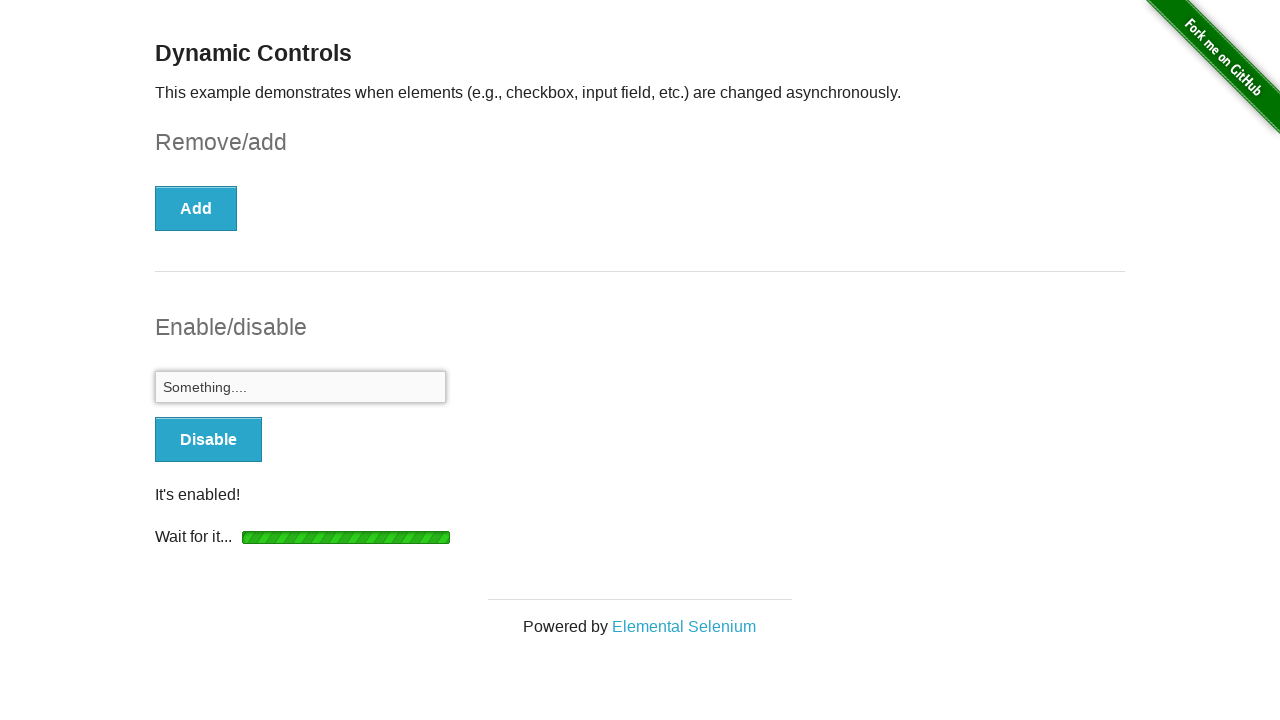

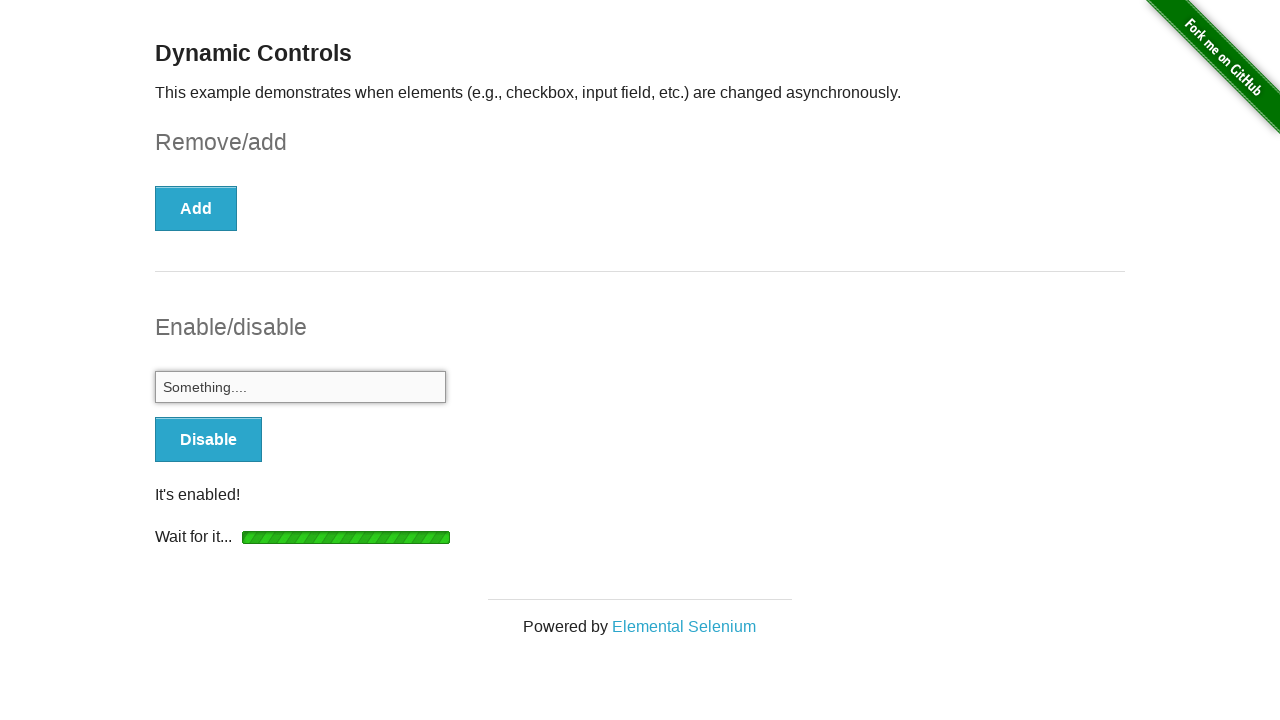